Tests state dropdown functionality by selecting multiple states (Illinois, Virginia, California) and verifying the final selected option is California

Starting URL: https://practice.cydeo.com/dropdown

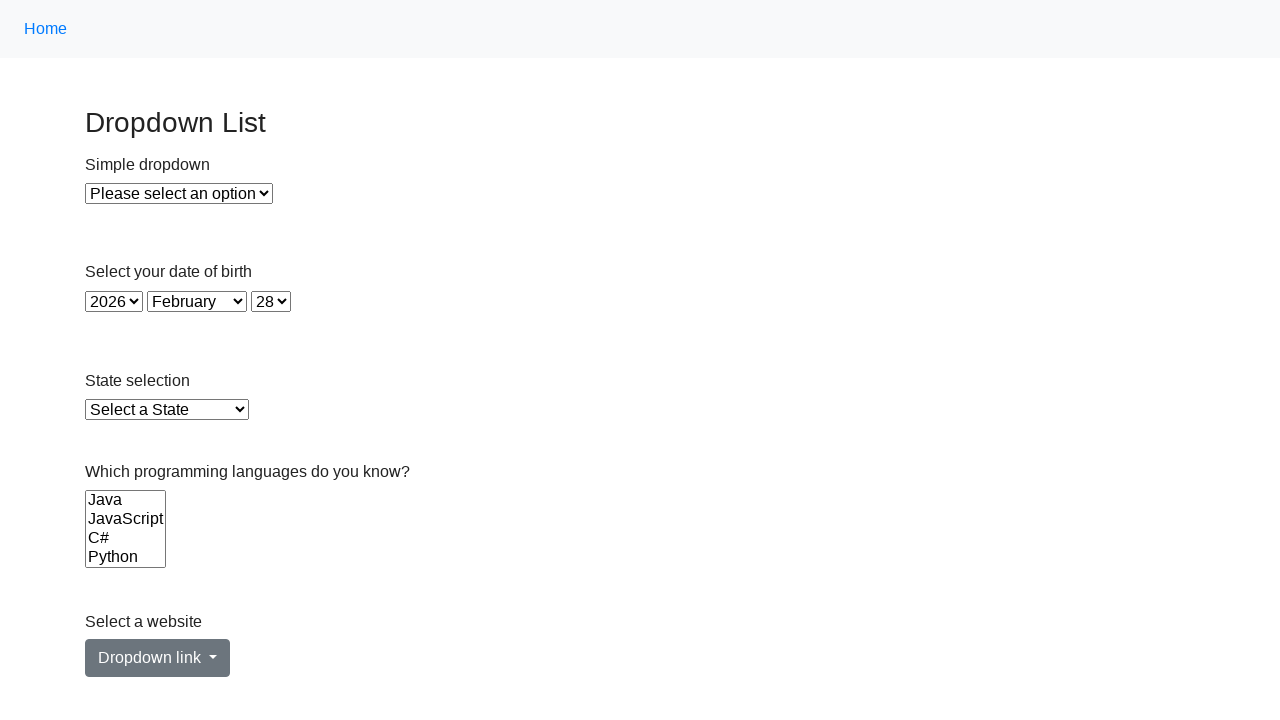

Selected Illinois from state dropdown by visible text on select#state
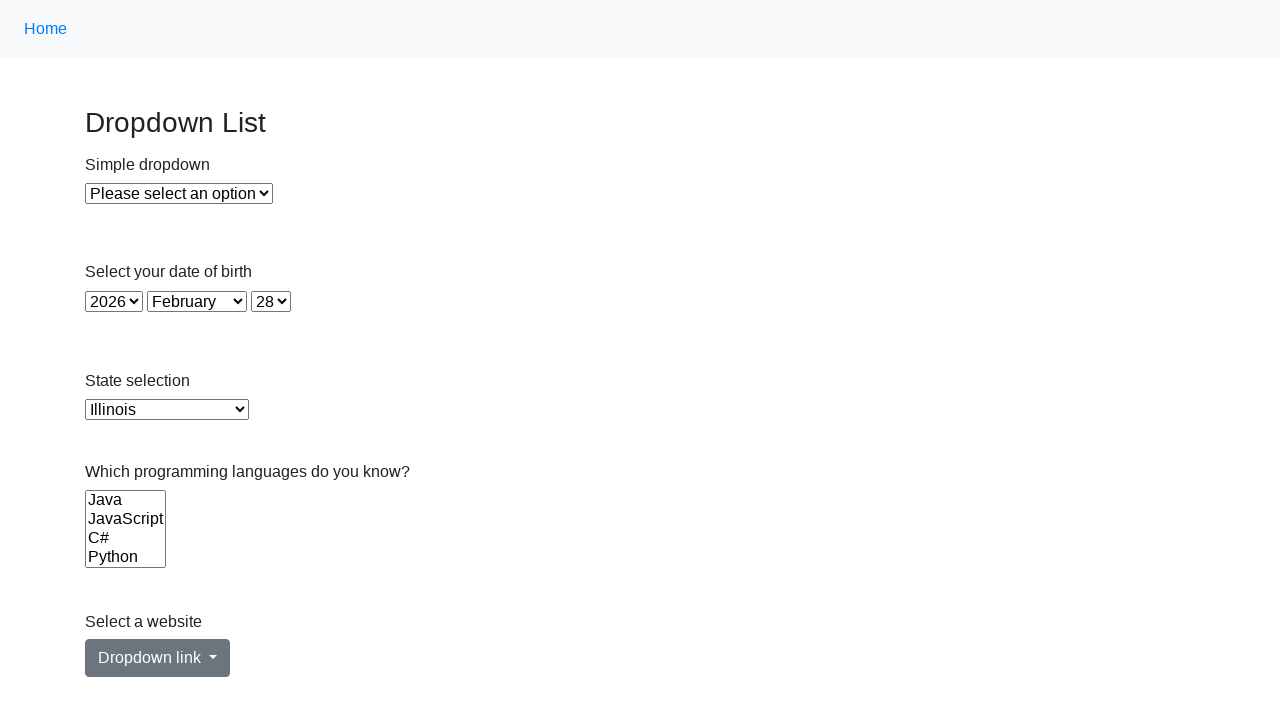

Selected Virginia from state dropdown by value on select#state
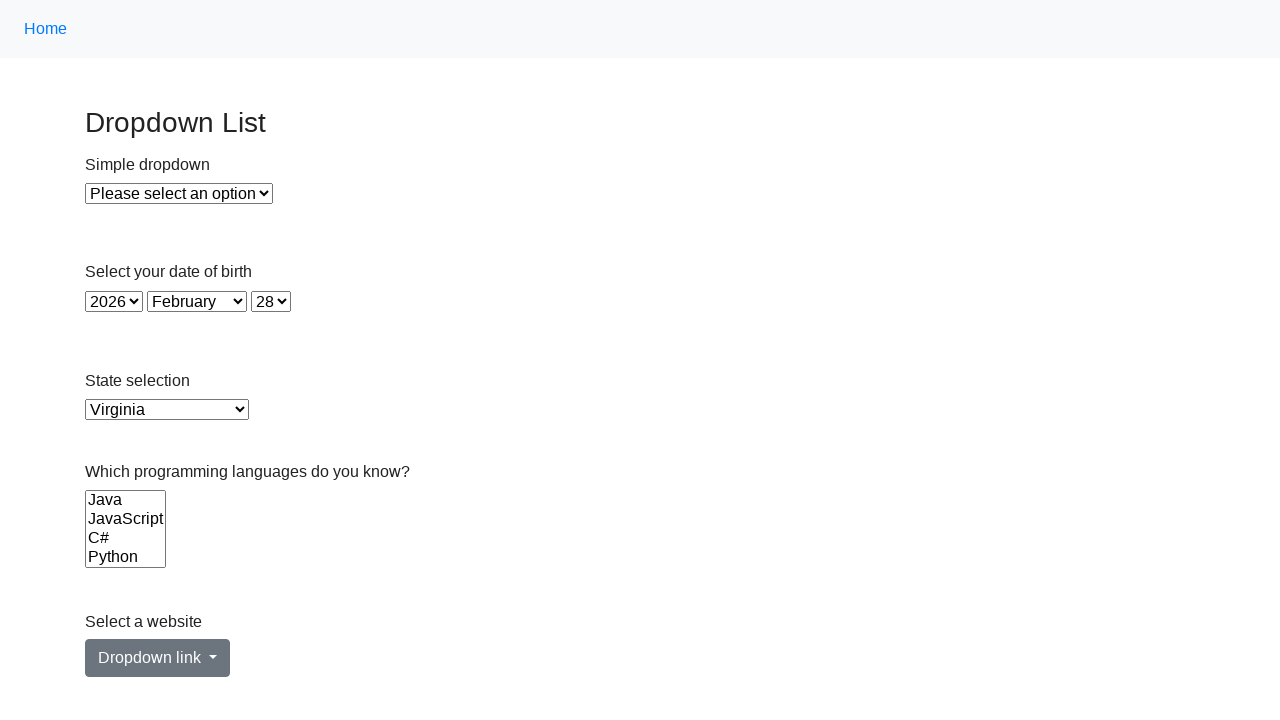

Selected California from state dropdown by index on select#state
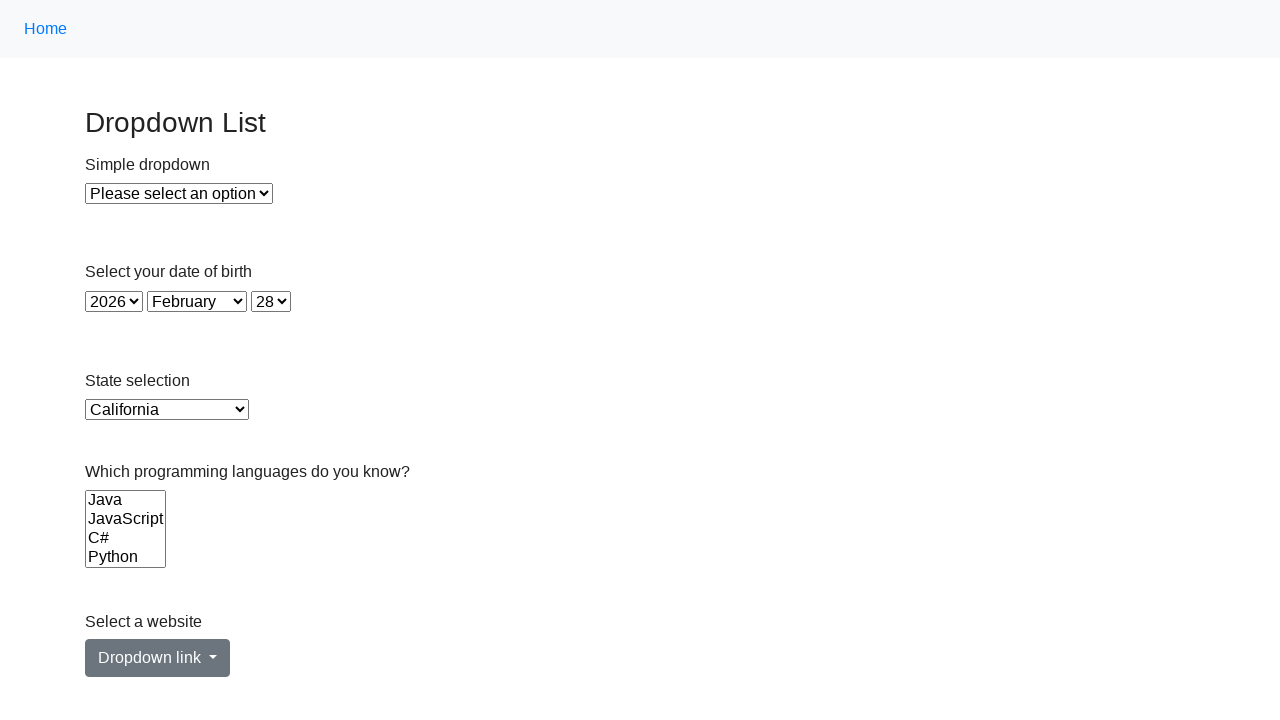

Located the currently selected option element
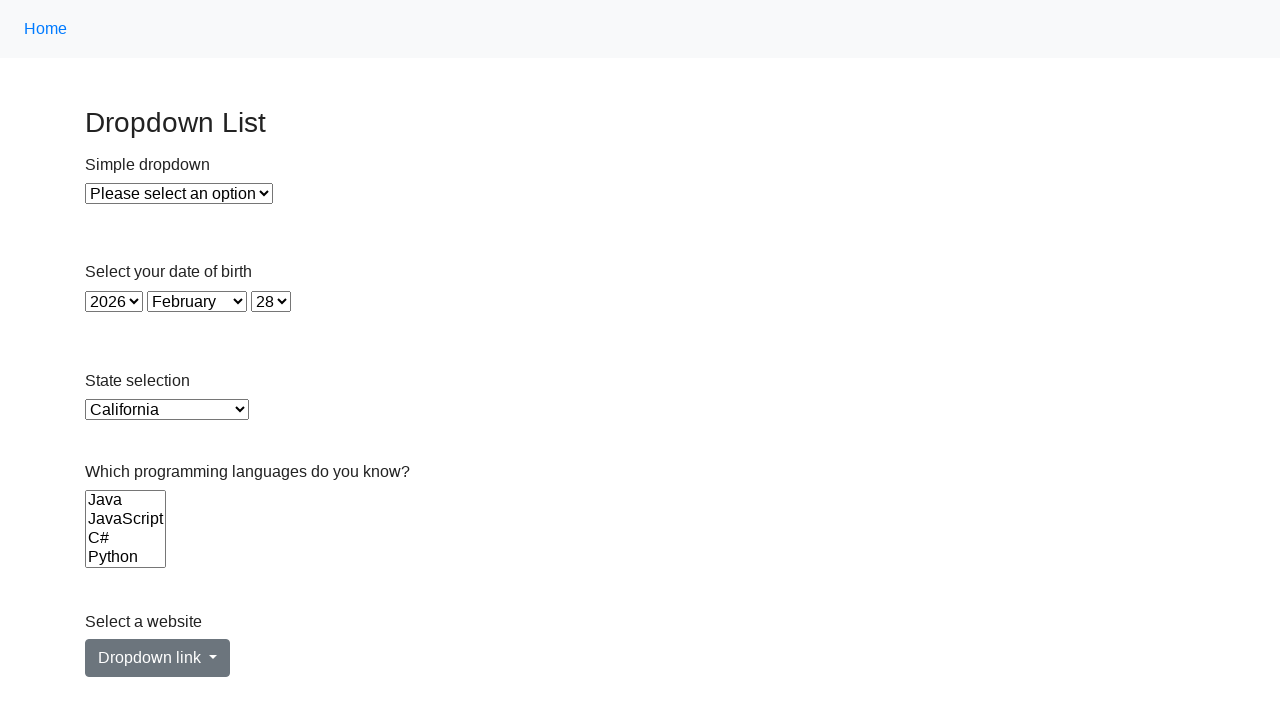

Verified that California is the final selected option
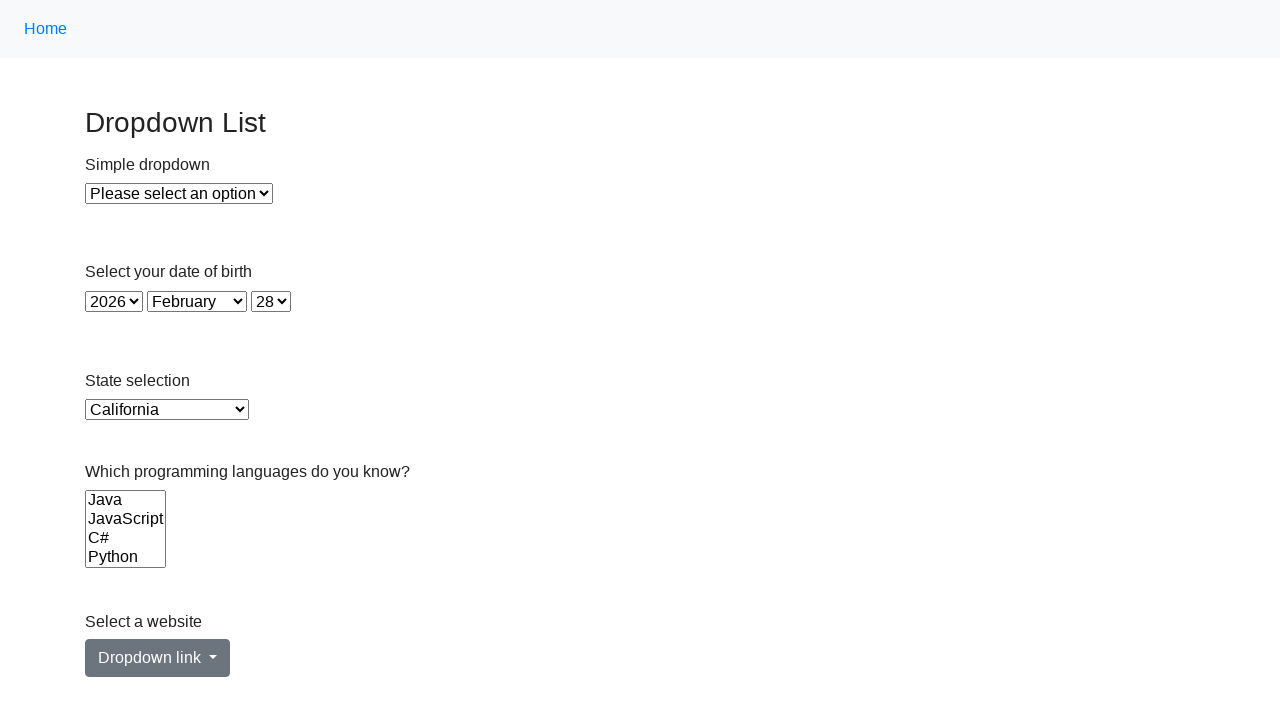

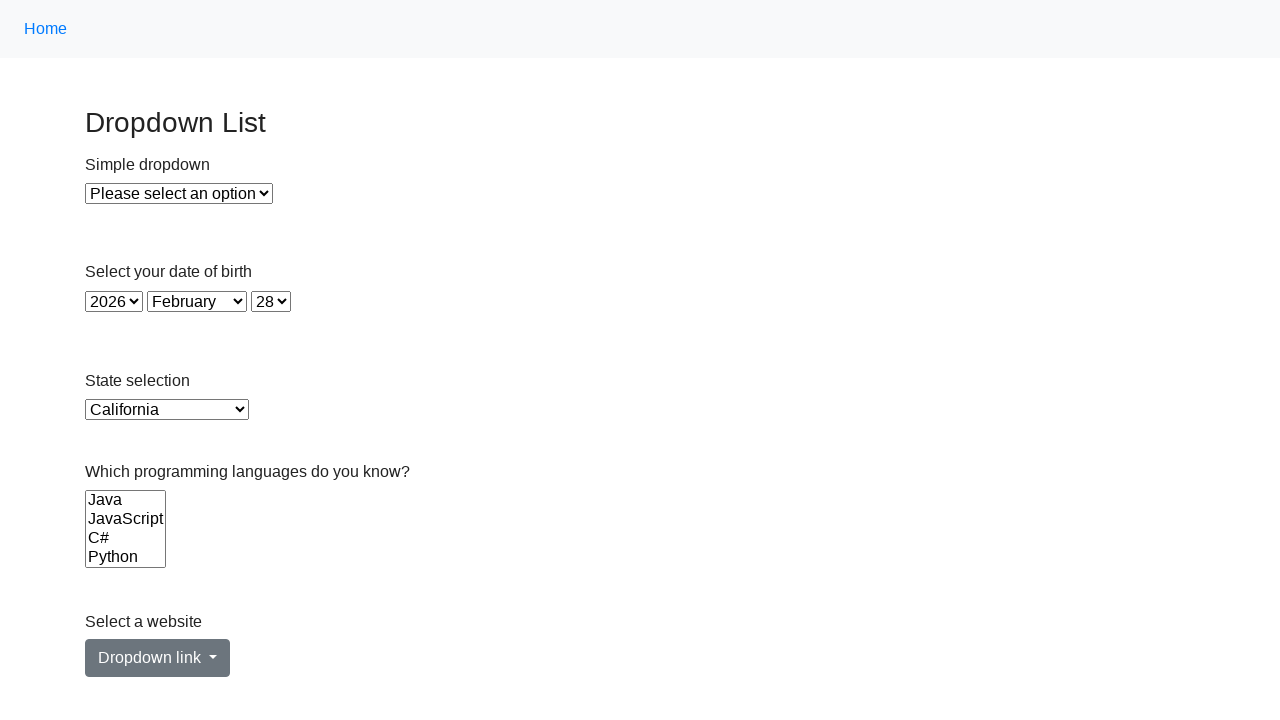